Tests browser window manipulation by maximizing, minimizing, and setting fullscreen mode, then verifying window position and size changes

Starting URL: https://bonigarcia.dev/selenium-webdriver-java/

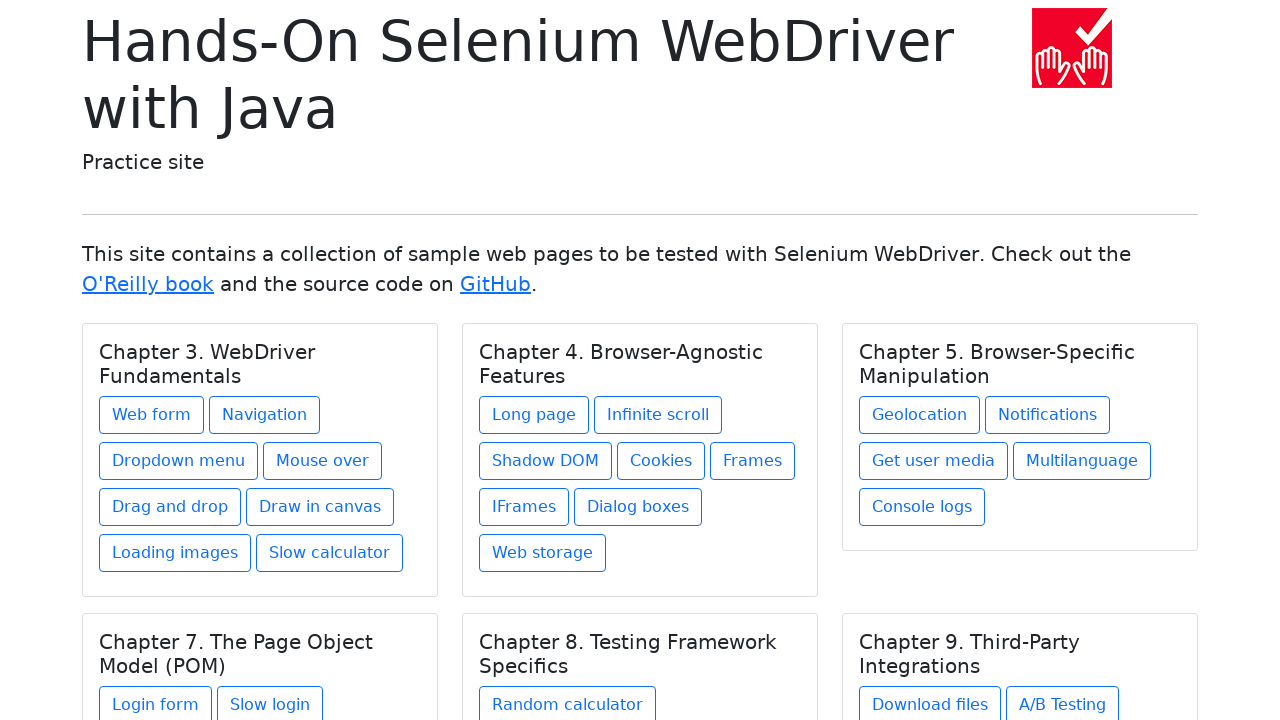

Retrieved initial viewport size
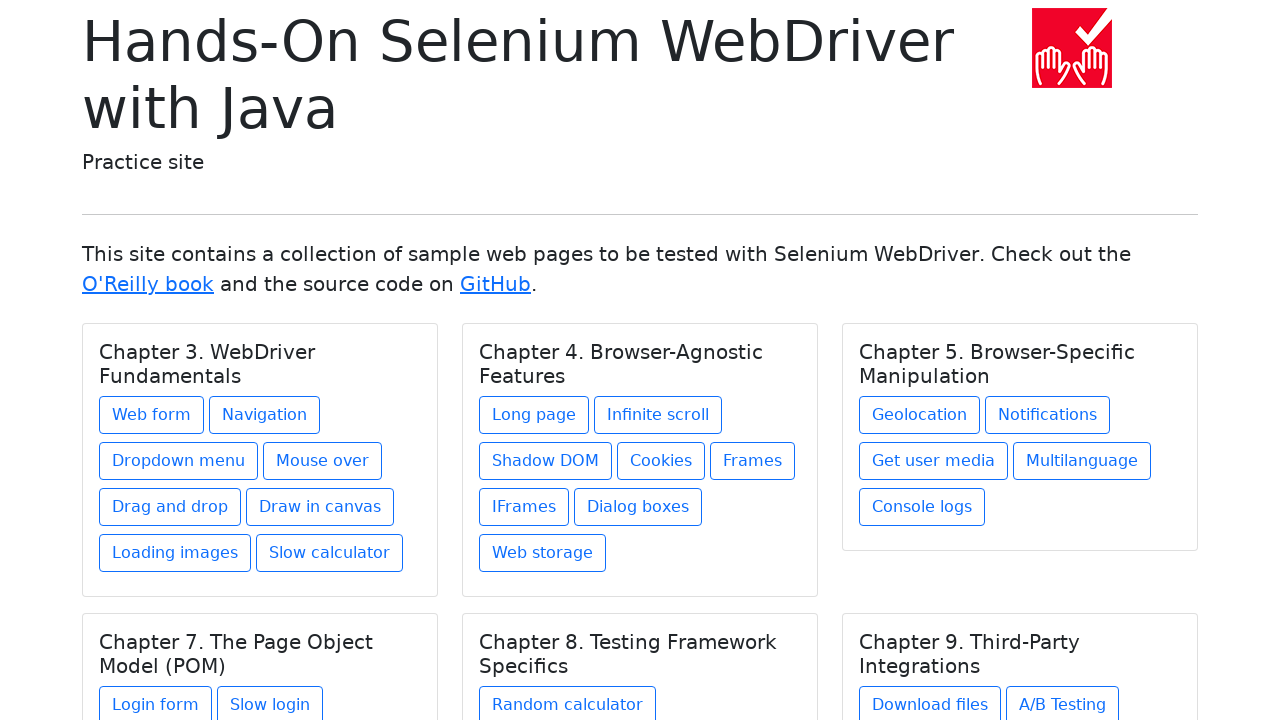

Maximized browser window by setting viewport to 1920x1080
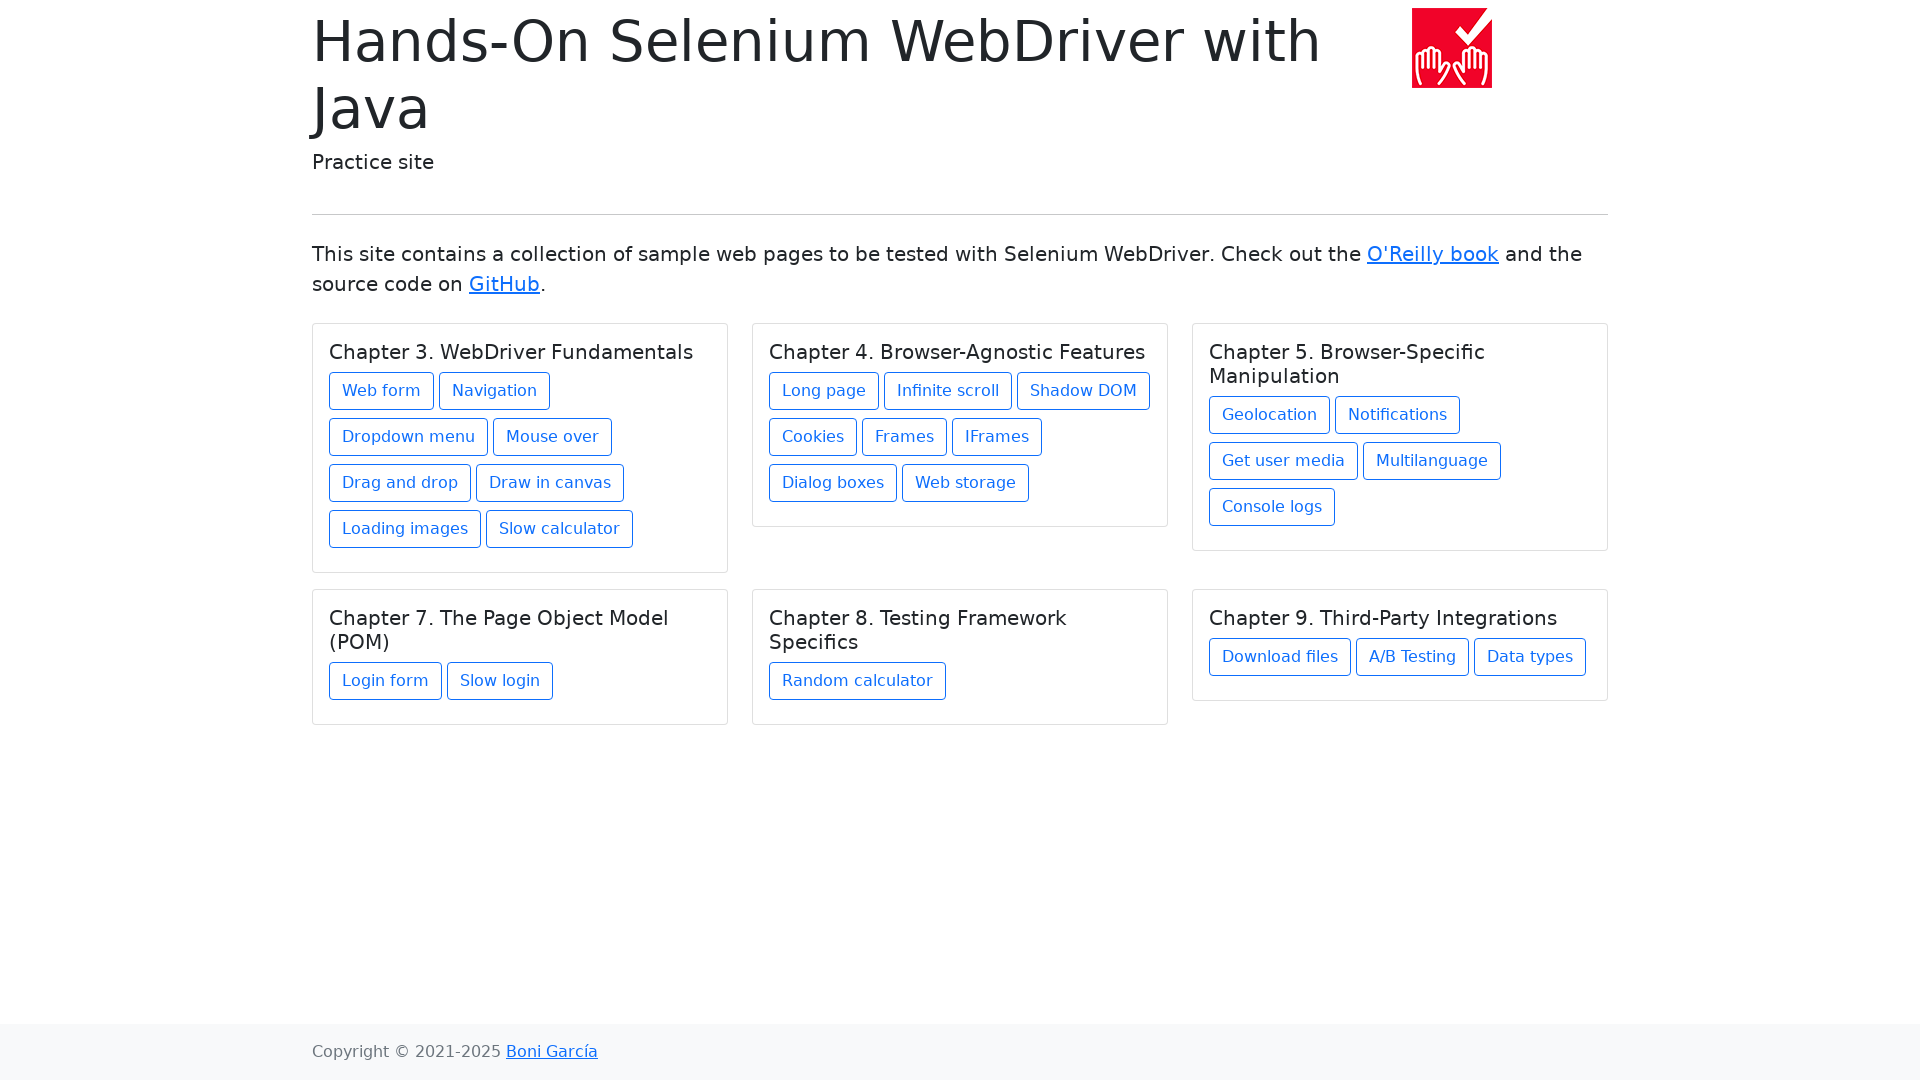

Retrieved new viewport size after maximizing
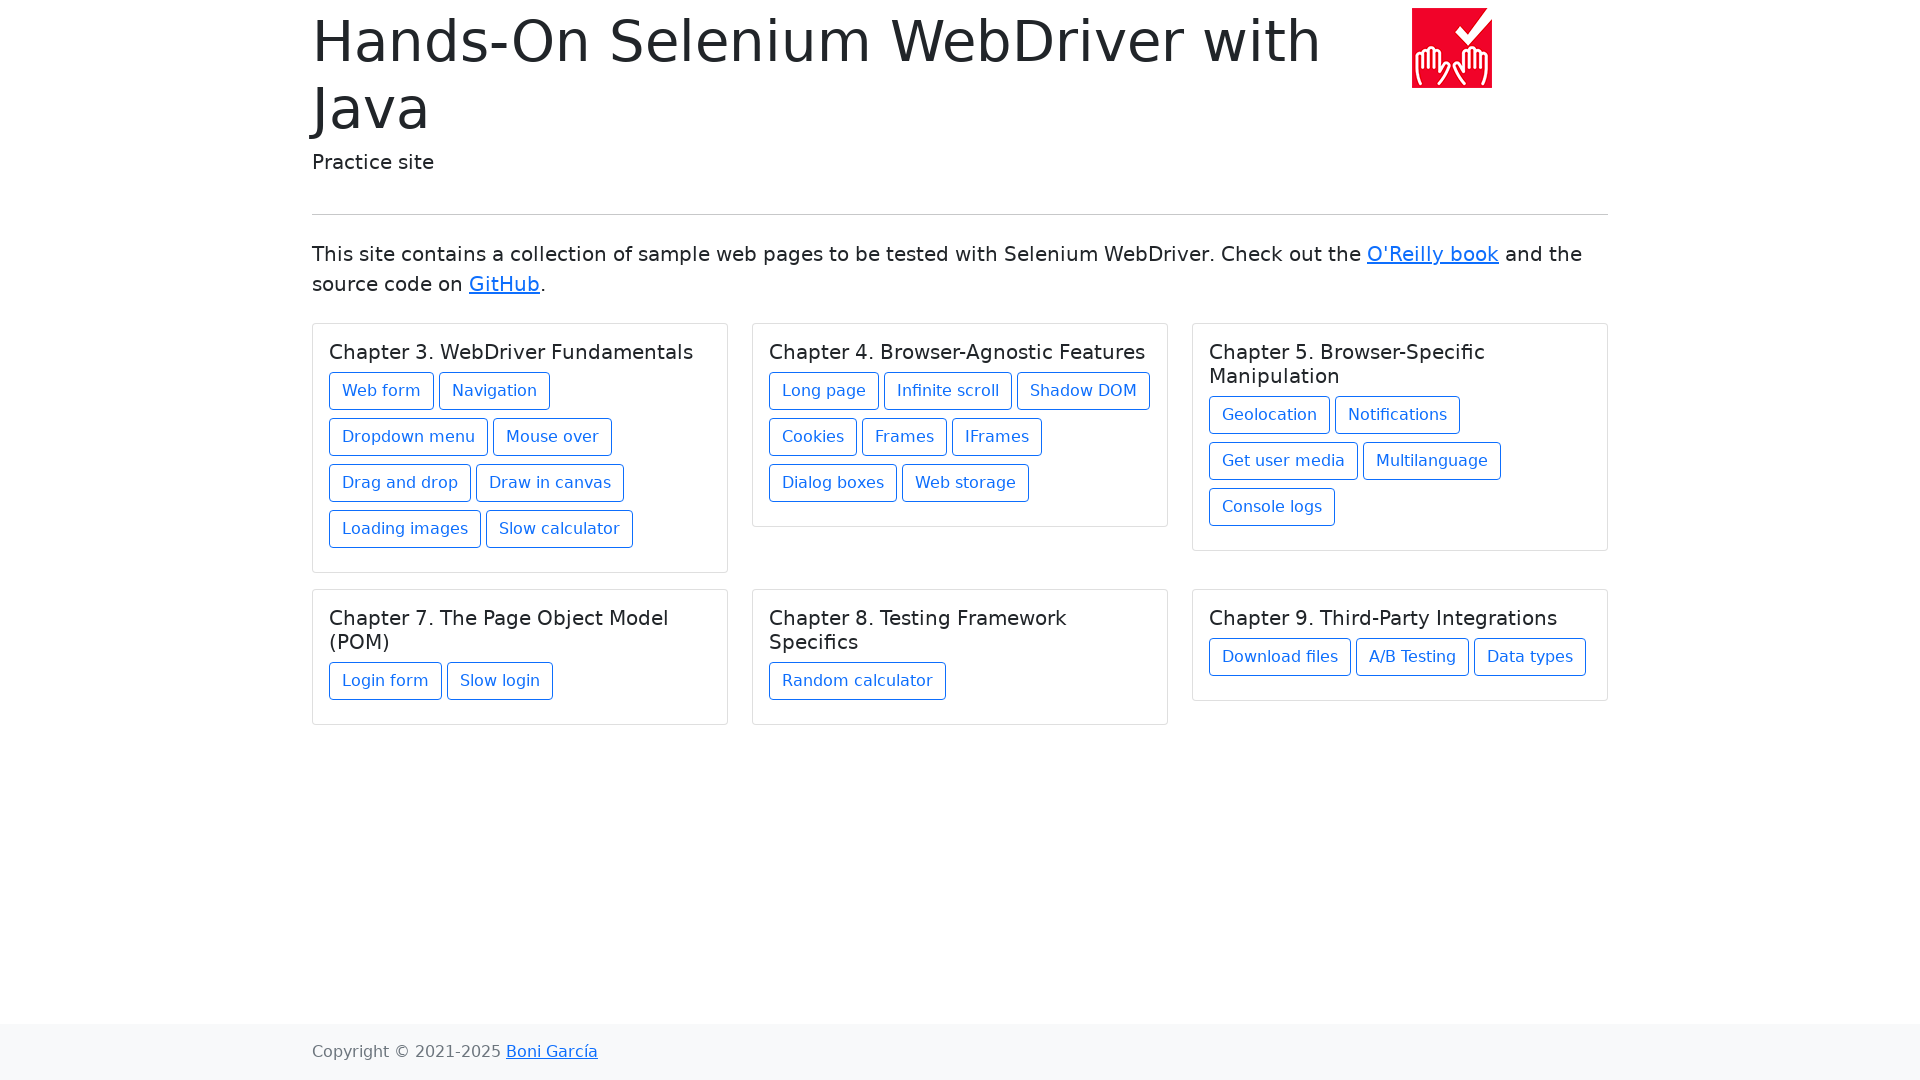

Verified window size changed from initial size
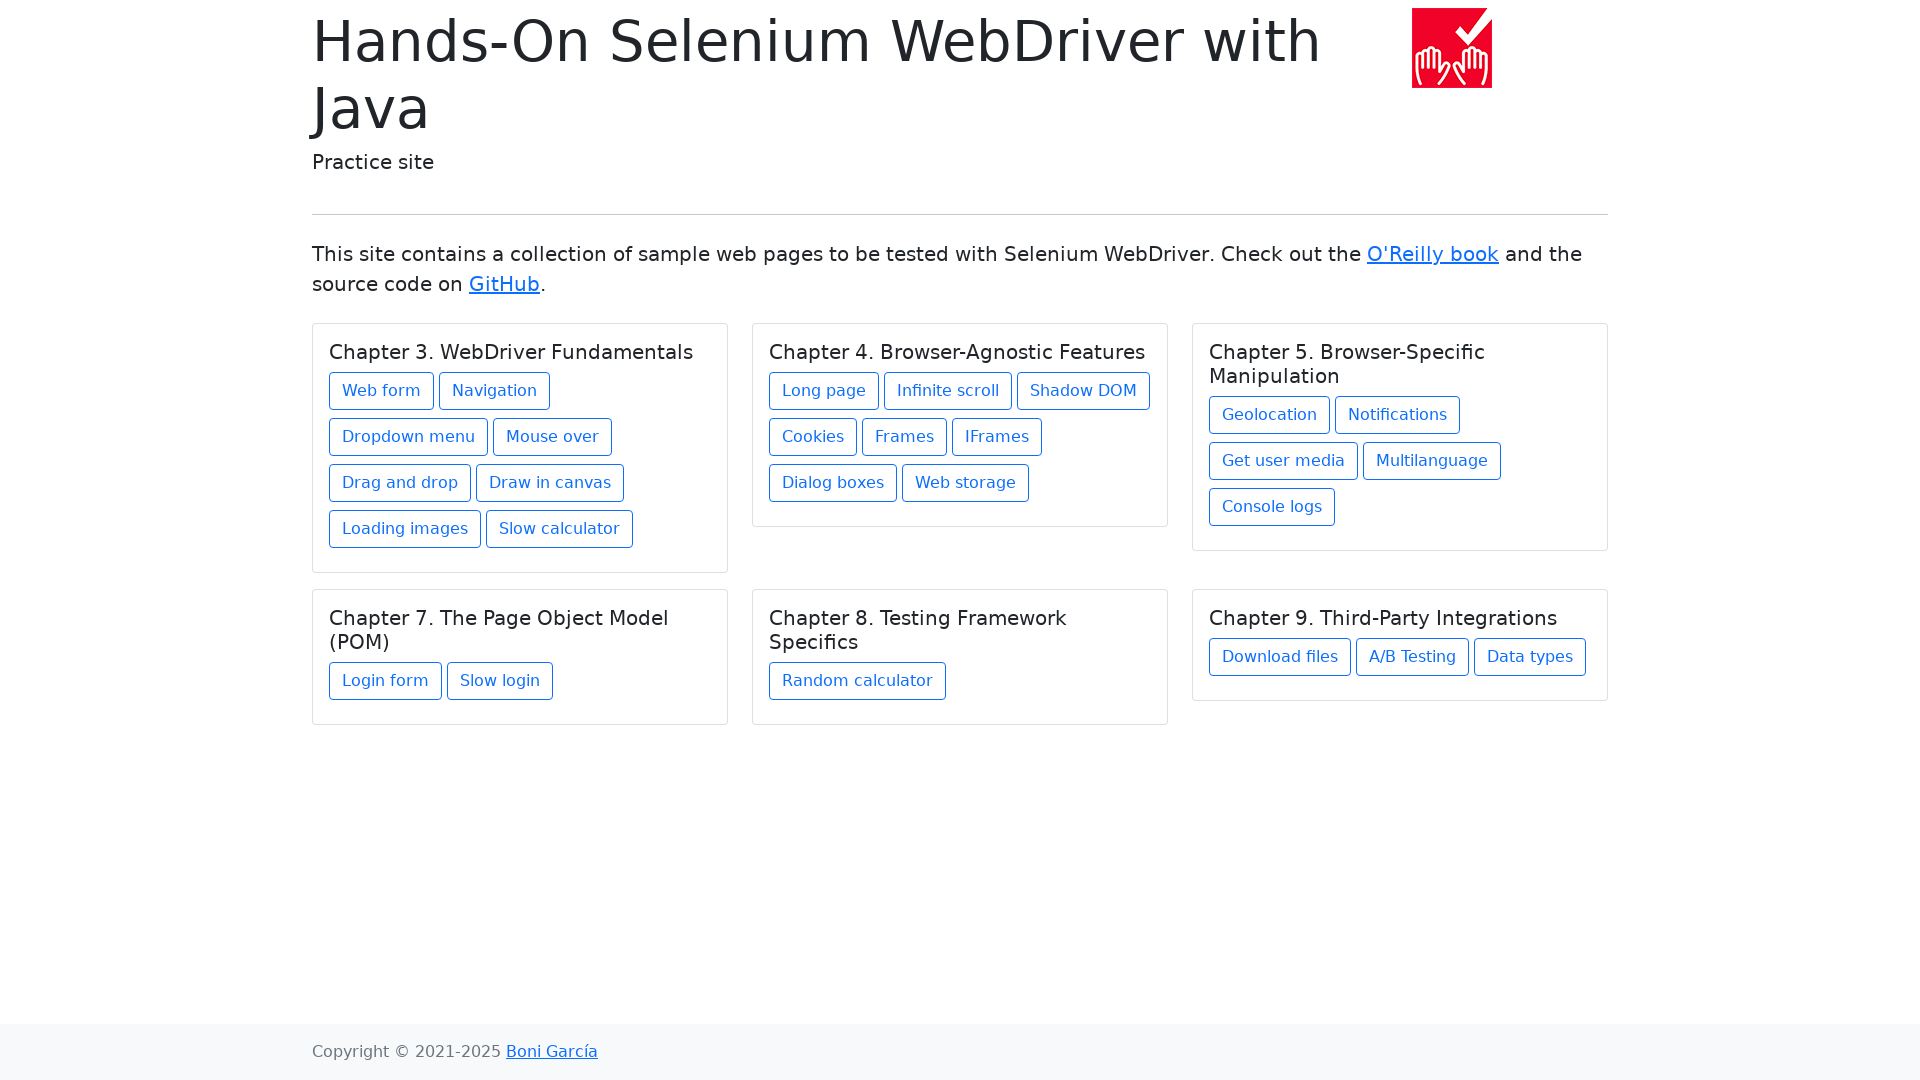

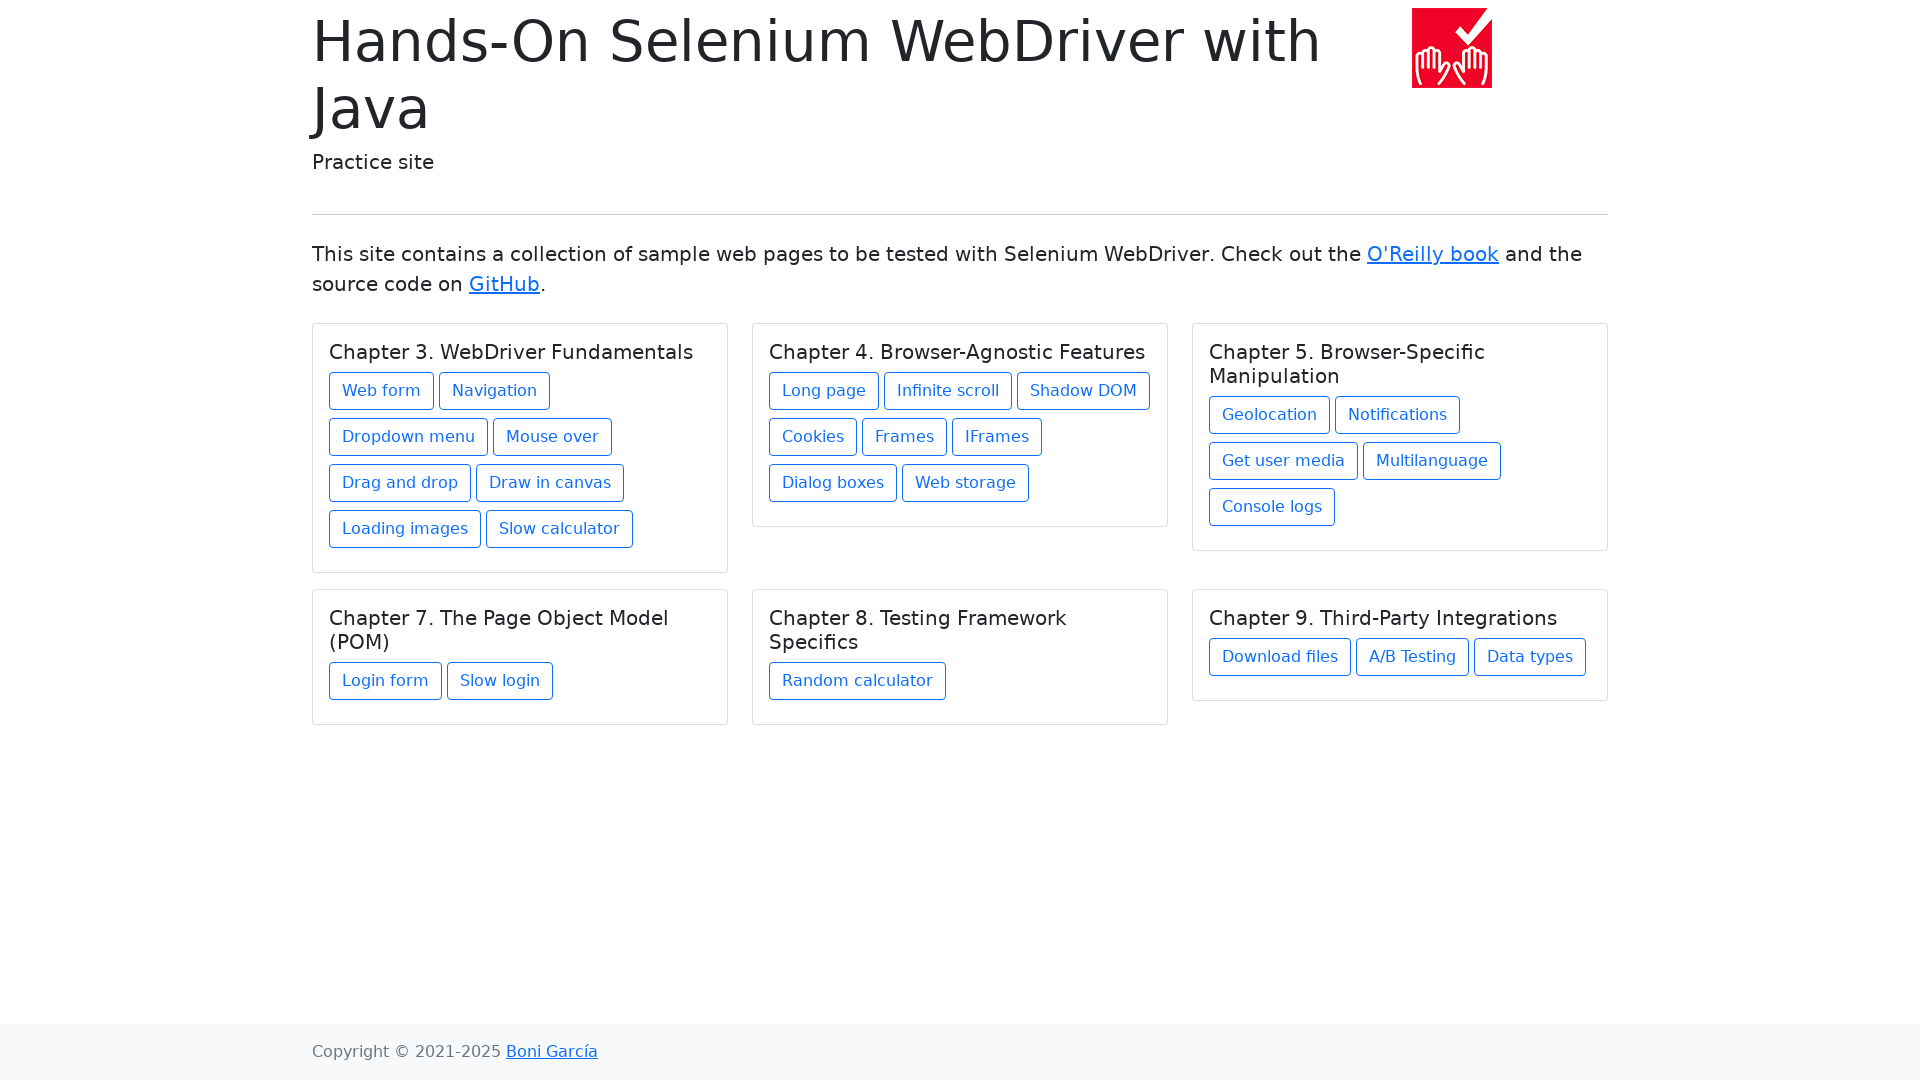